Tests multi-select functionality on a DevExpress demo page by changing the selection mode and selecting multiple items from a list using Shift+Click to select a range of options.

Starting URL: http://demos.devexpress.com/aspxeditorsdemos/ListEditors/MultiSelect.aspx

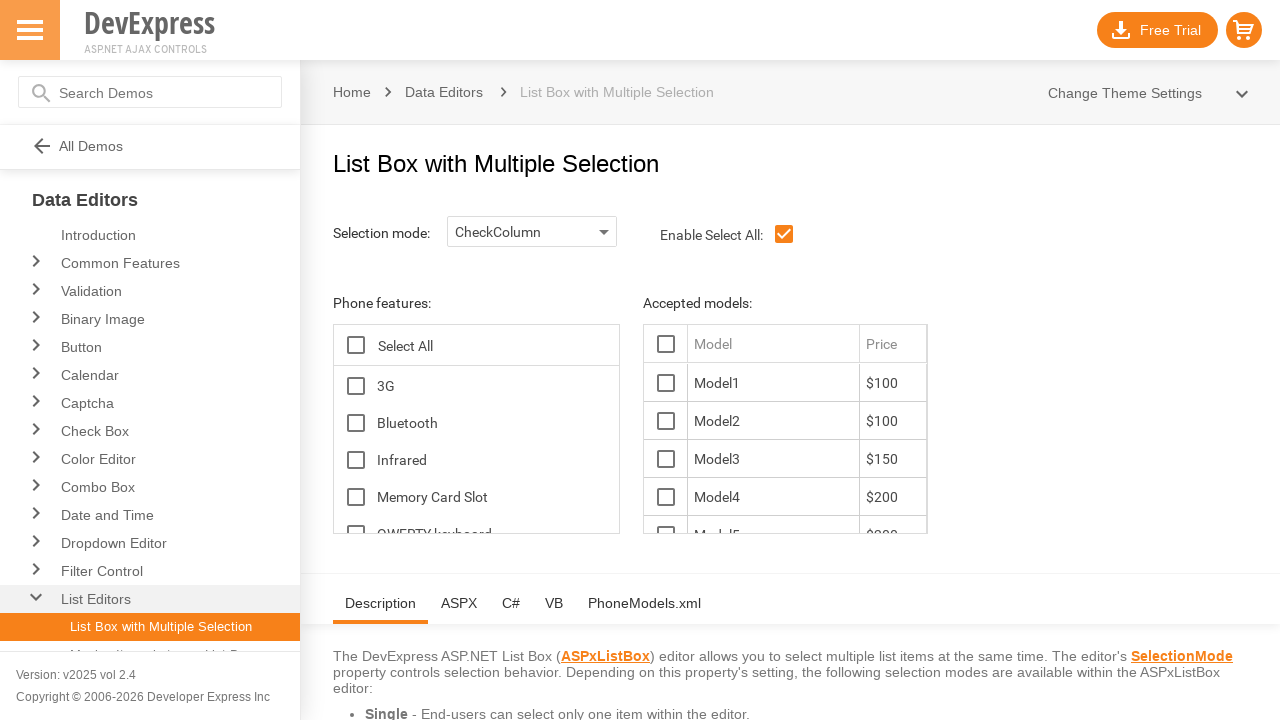

Clicked selection mode dropdown at (520, 232) on #ControlOptionsTopHolder_lbSelectionMode_I
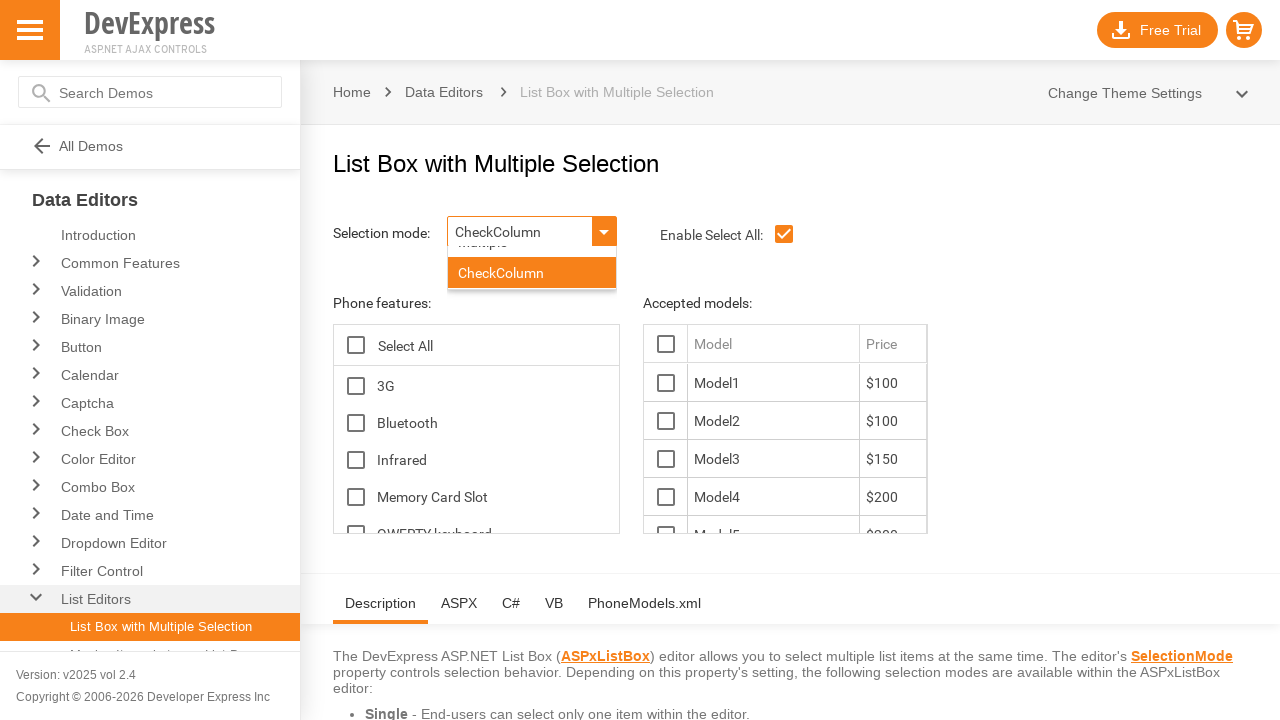

Selected second option in dropdown to enable multi-select at (532, 294) on #ControlOptionsTopHolder_lbSelectionMode_DDD_L_LBI1T0
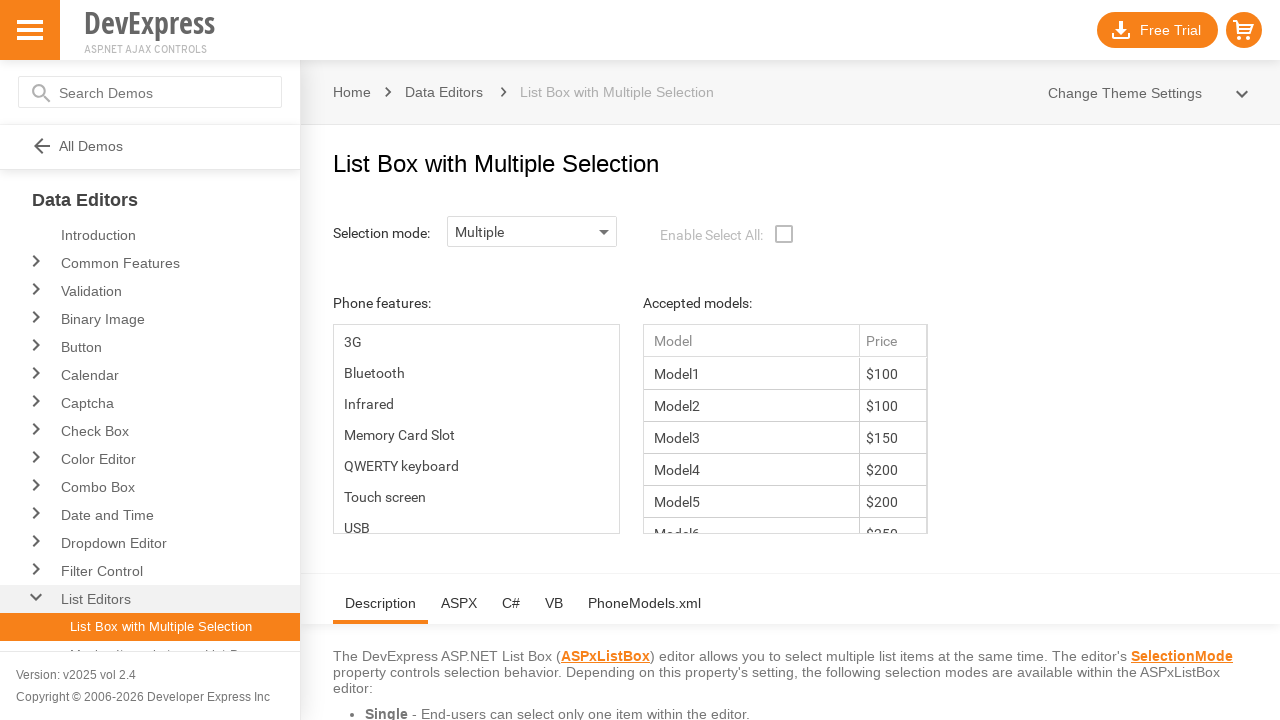

Waited 2 seconds for selection mode to apply
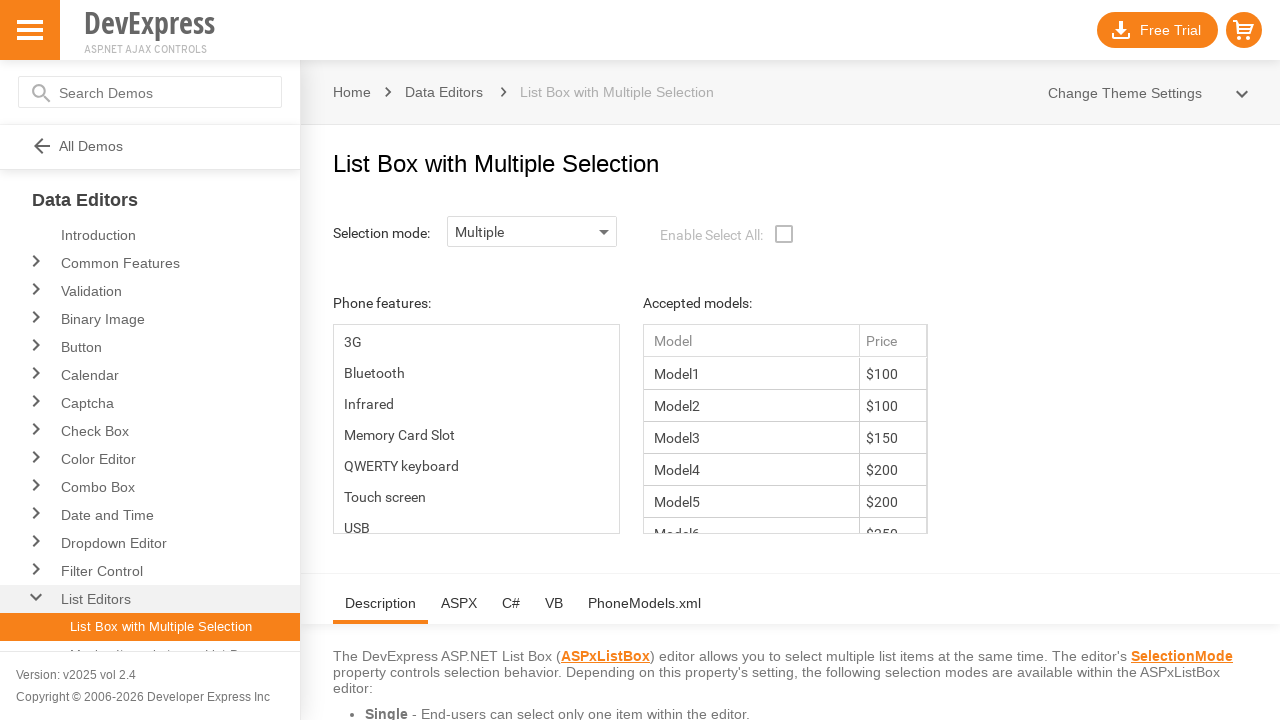

List container loaded and ready
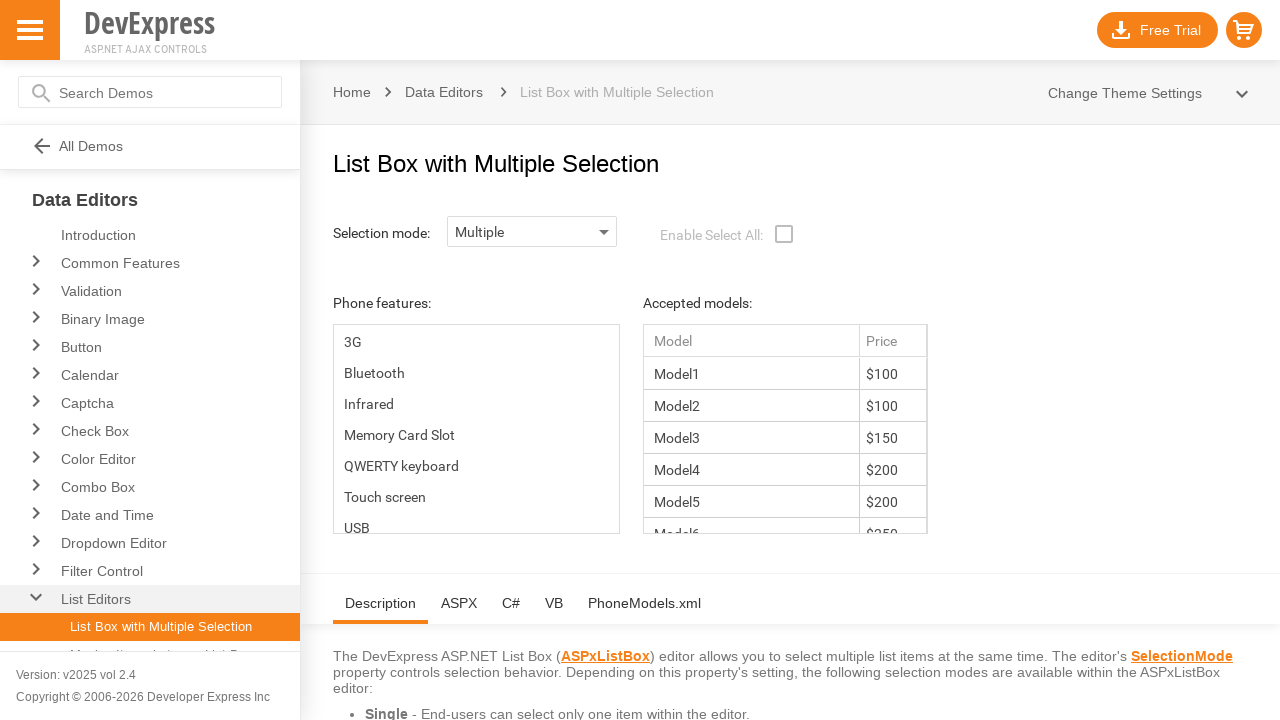

Retrieved all option elements from the list
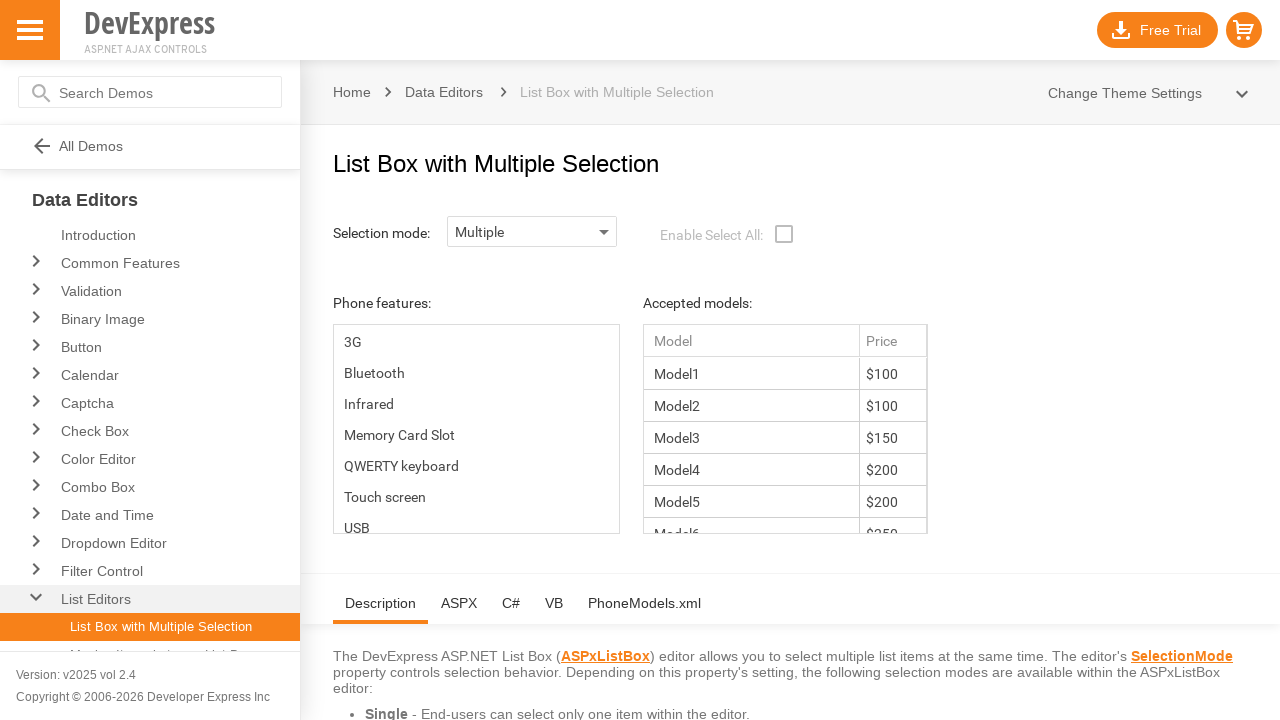

Clicked first item in the list at (476, 342) on #ContentHolder_lbFeatures_LBT td >> nth=0
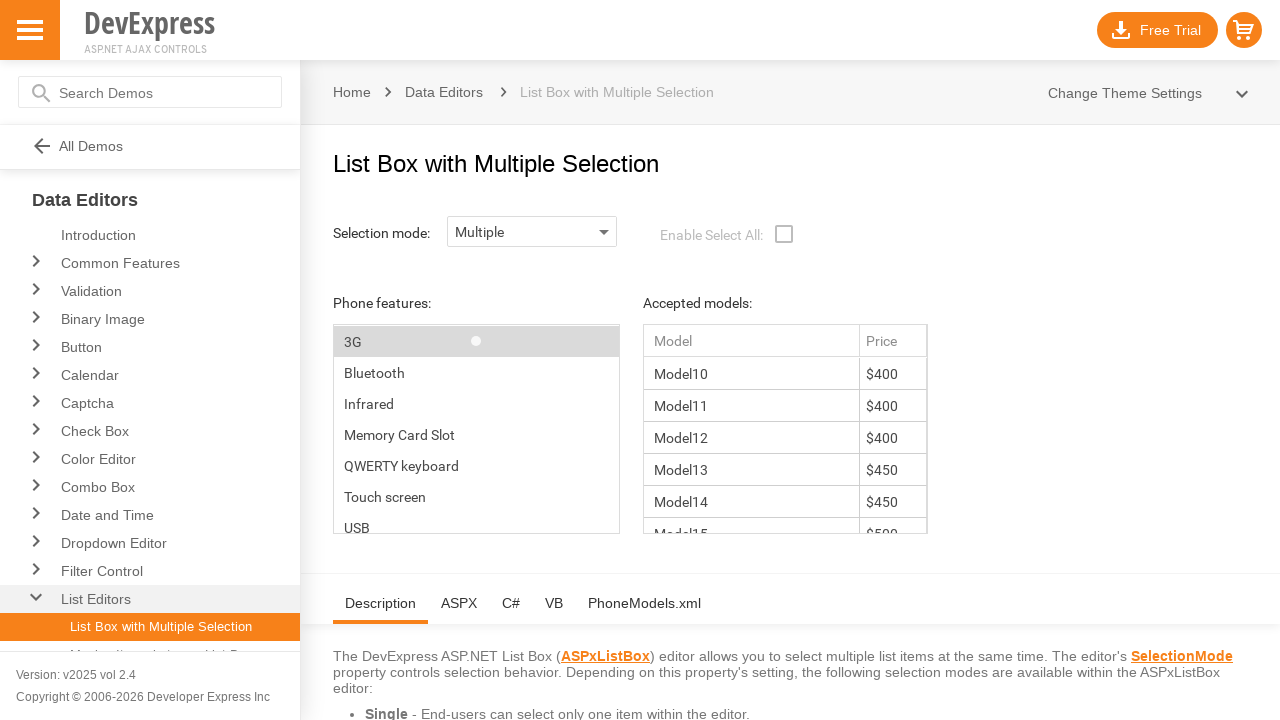

Shift+clicked sixth item to select range from first to sixth item at (476, 466) on #ContentHolder_lbFeatures_LBT td >> nth=5
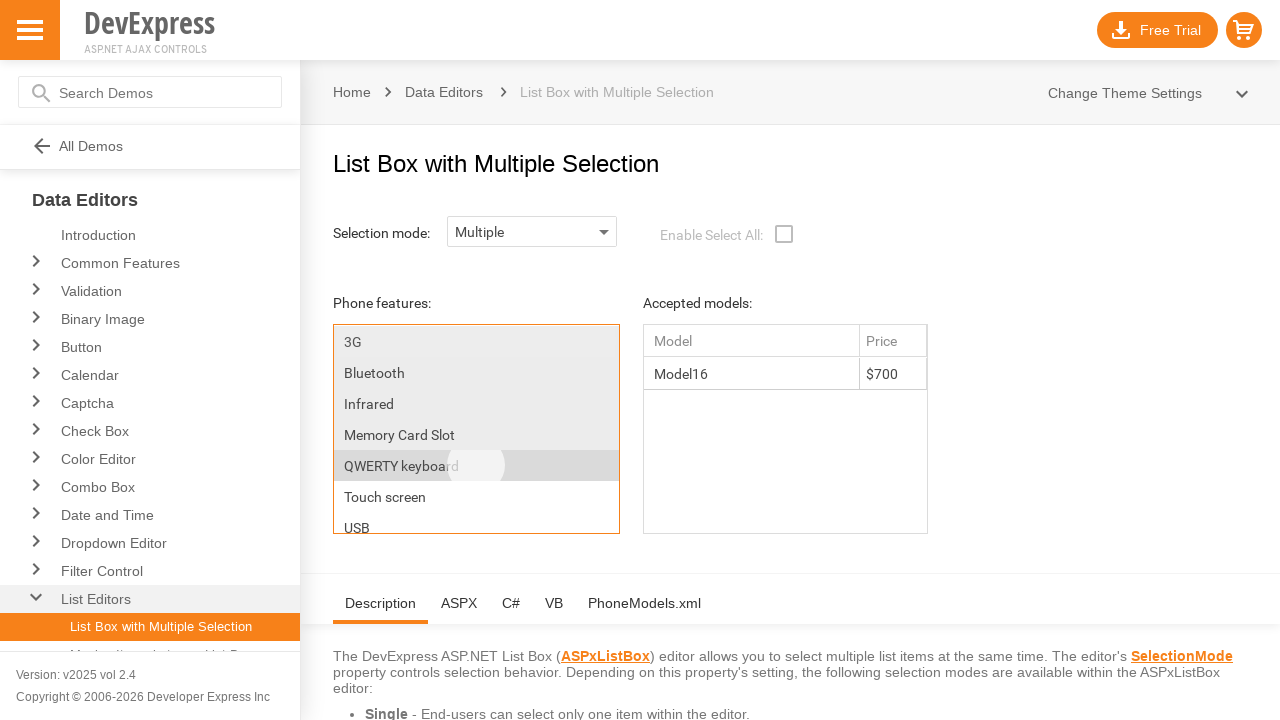

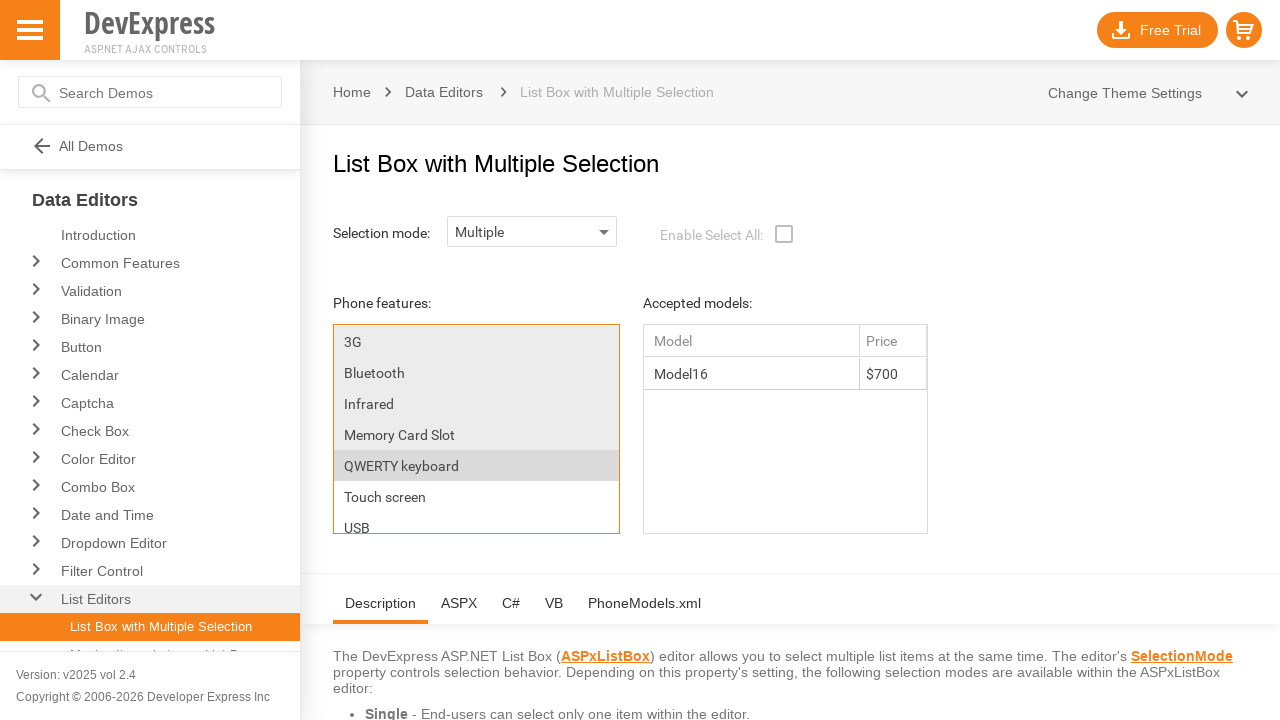